Tests file upload functionality by selecting a file and clicking the upload button, then verifying the upload was successful

Starting URL: https://the-internet.herokuapp.com/upload

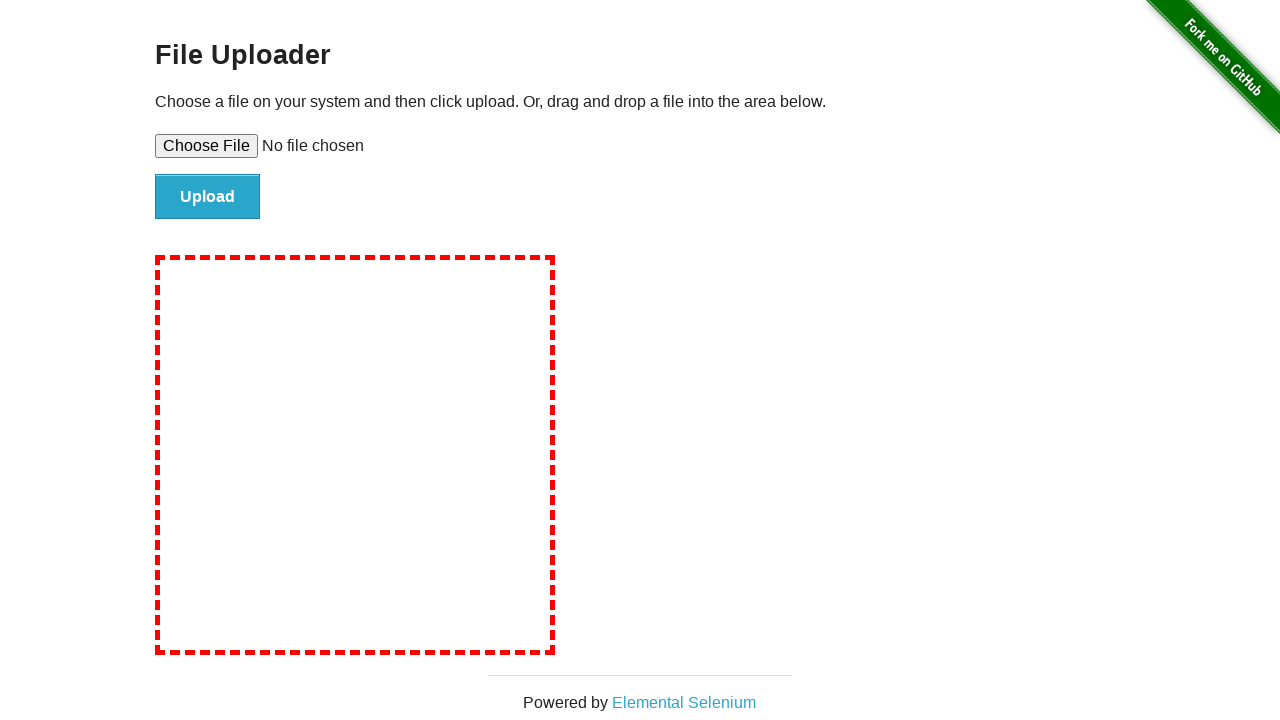

Created temporary test file for upload
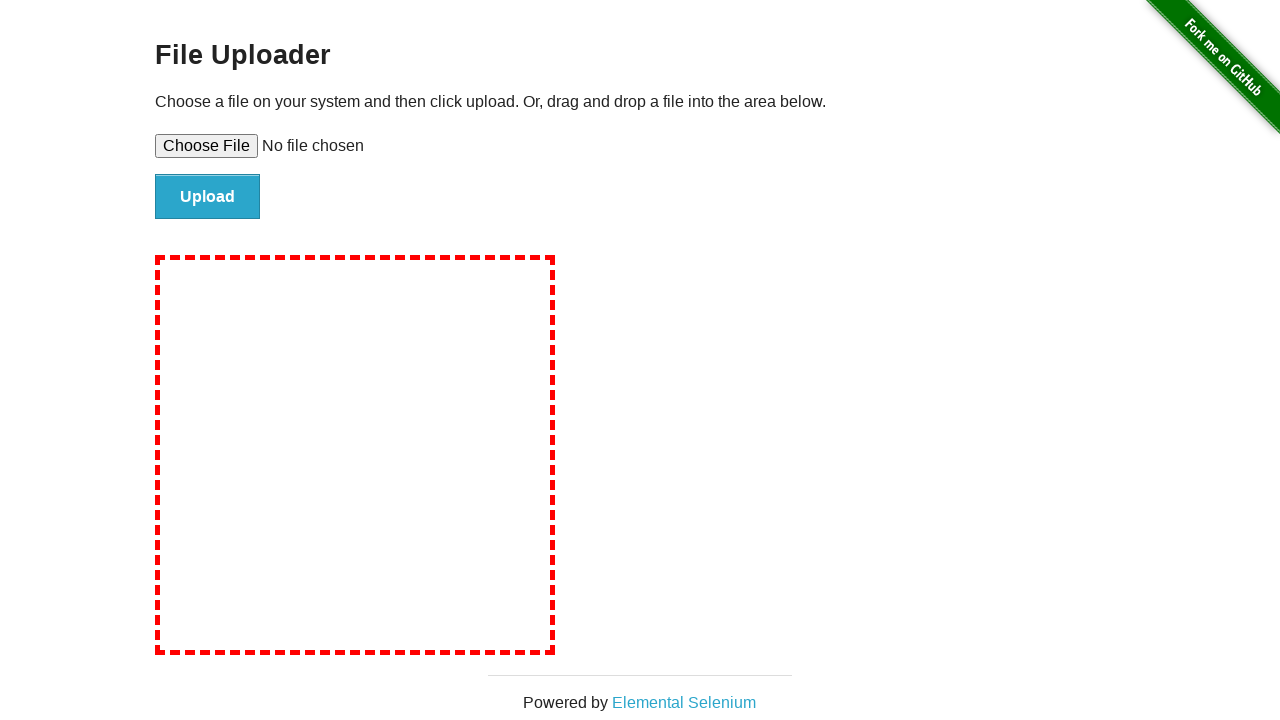

Selected file for upload using file input
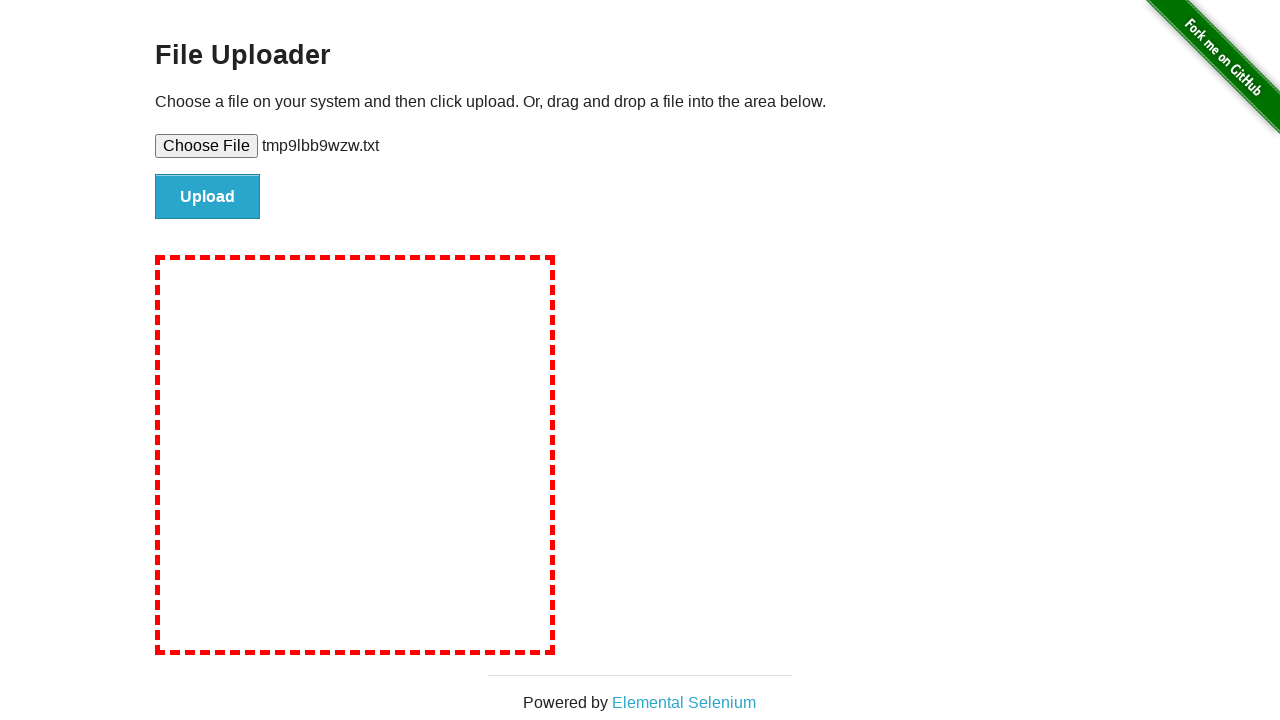

Clicked upload button to submit file at (208, 197) on #file-submit
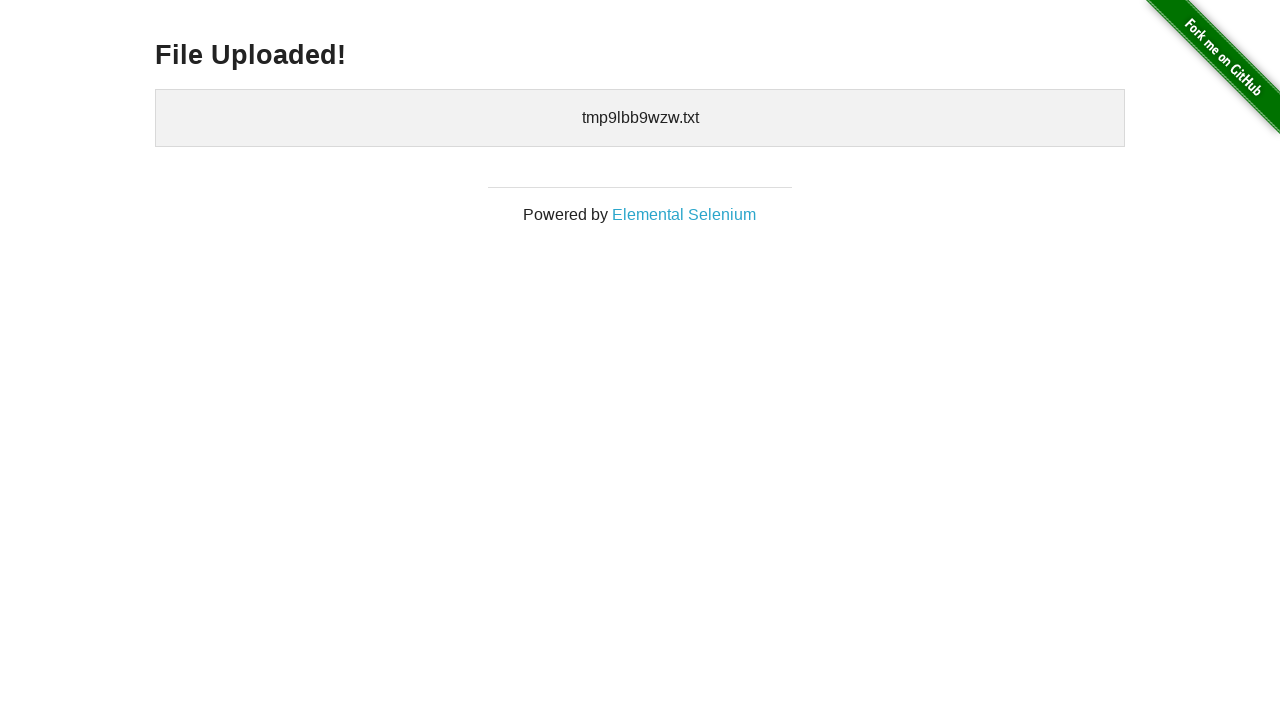

File upload confirmation message appeared
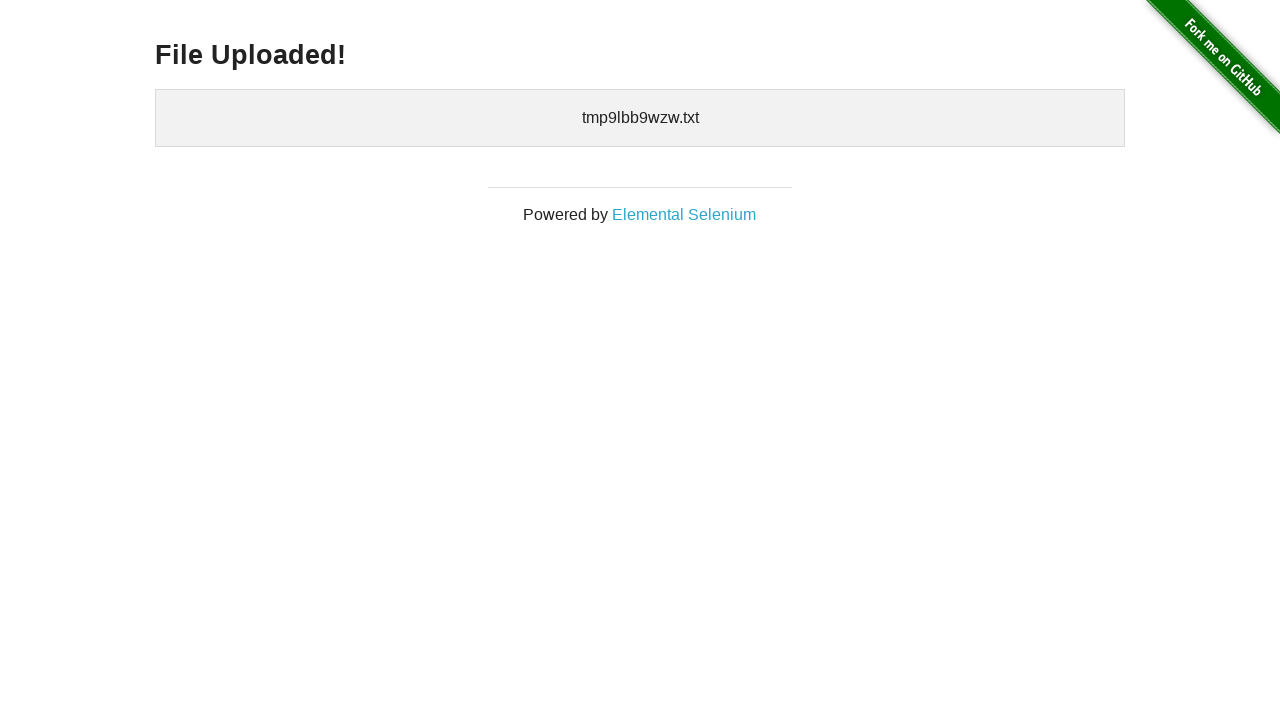

Cleaned up temporary test file
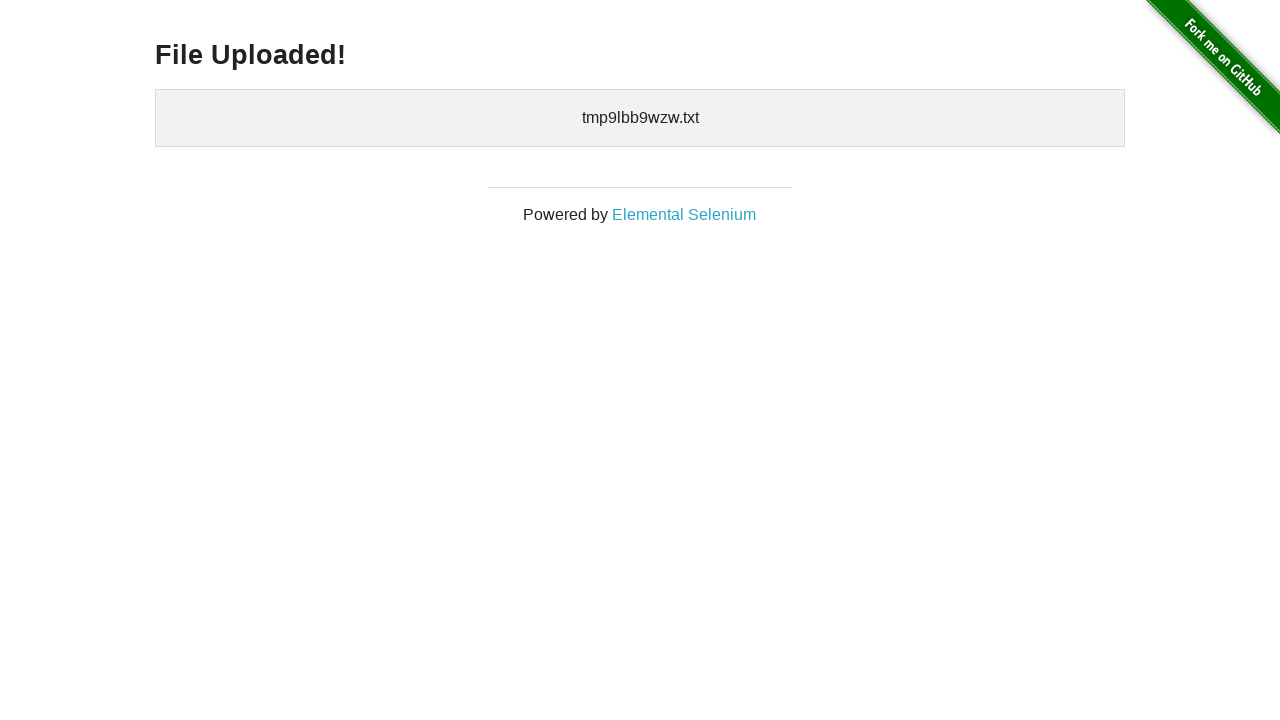

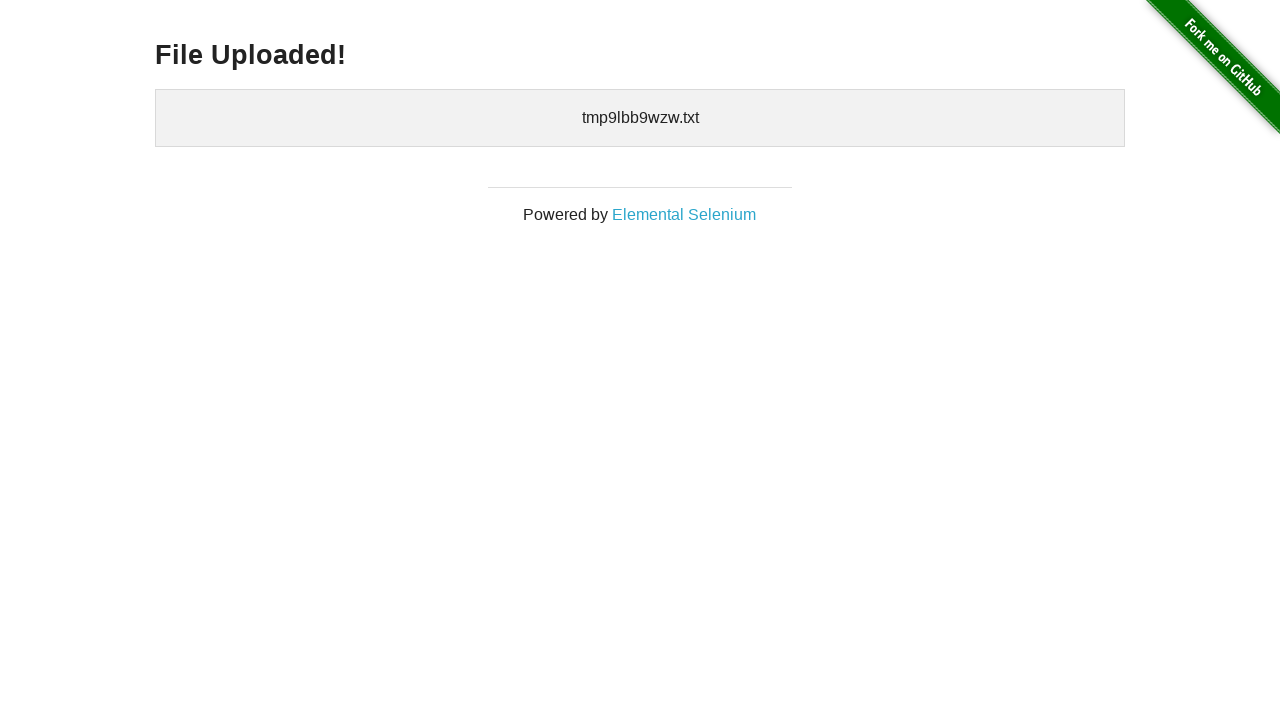